Tests keyboard and mouse interactions with a search field including shift key combinations, double-click, and right-click actions

Starting URL: https://deens-master.now.sh/

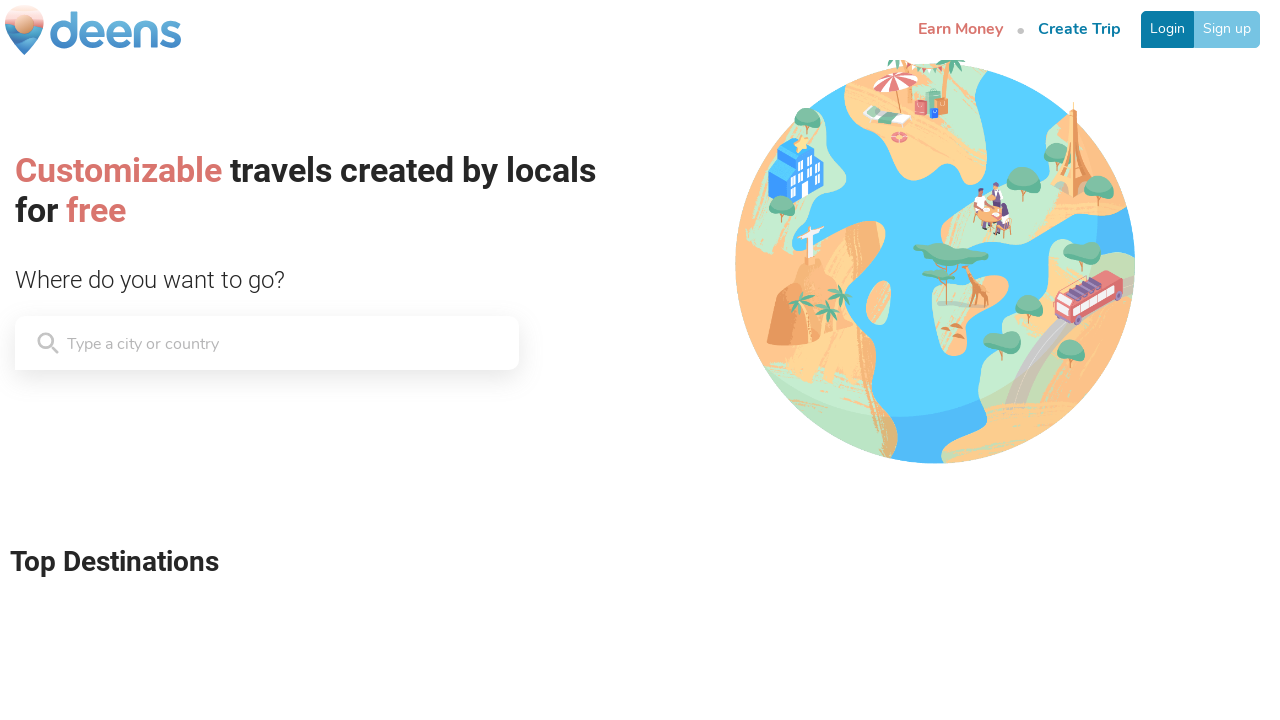

Located search element
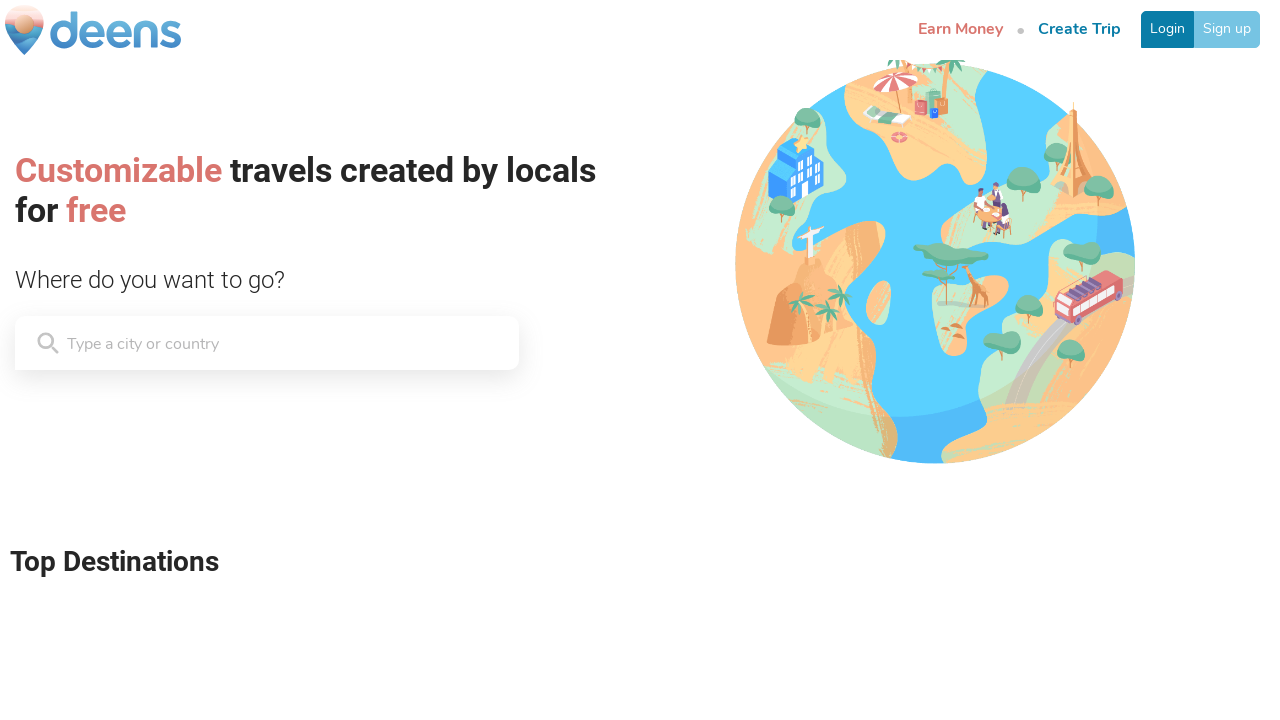

Hovered over search element at (167, 343) on [name='search']
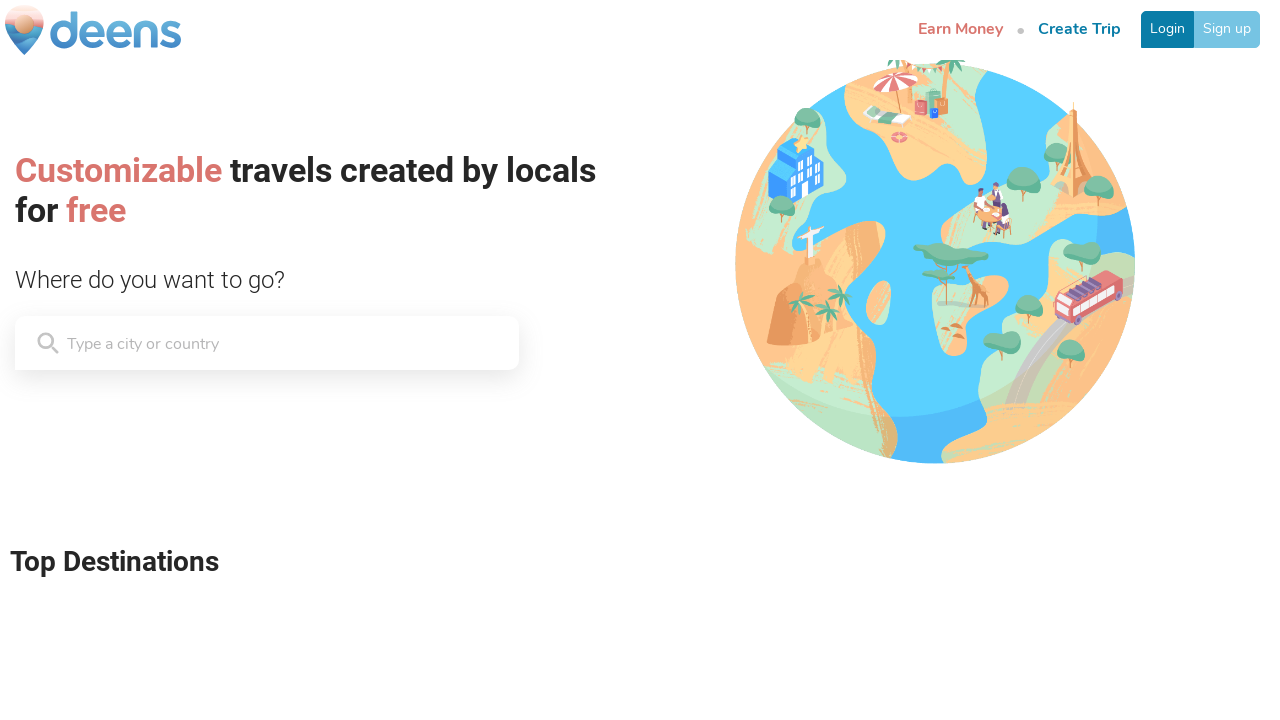

Clicked search element at (167, 343) on [name='search']
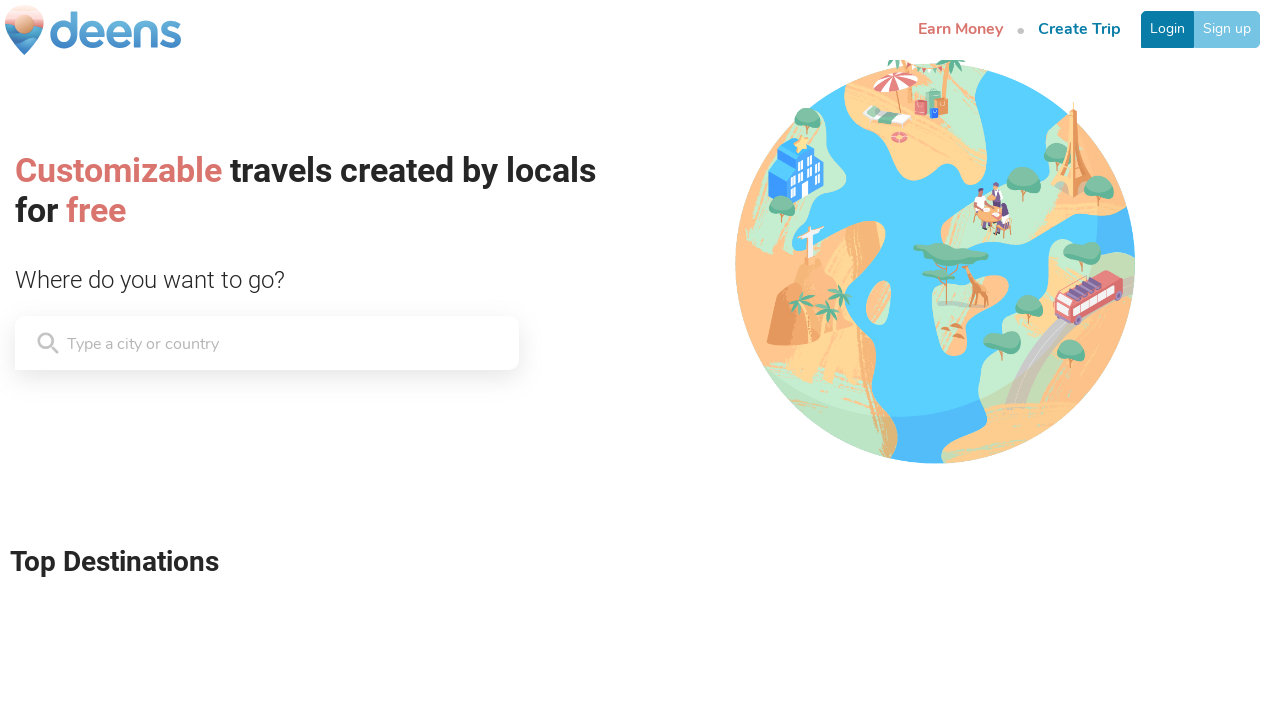

Pressed Shift key down
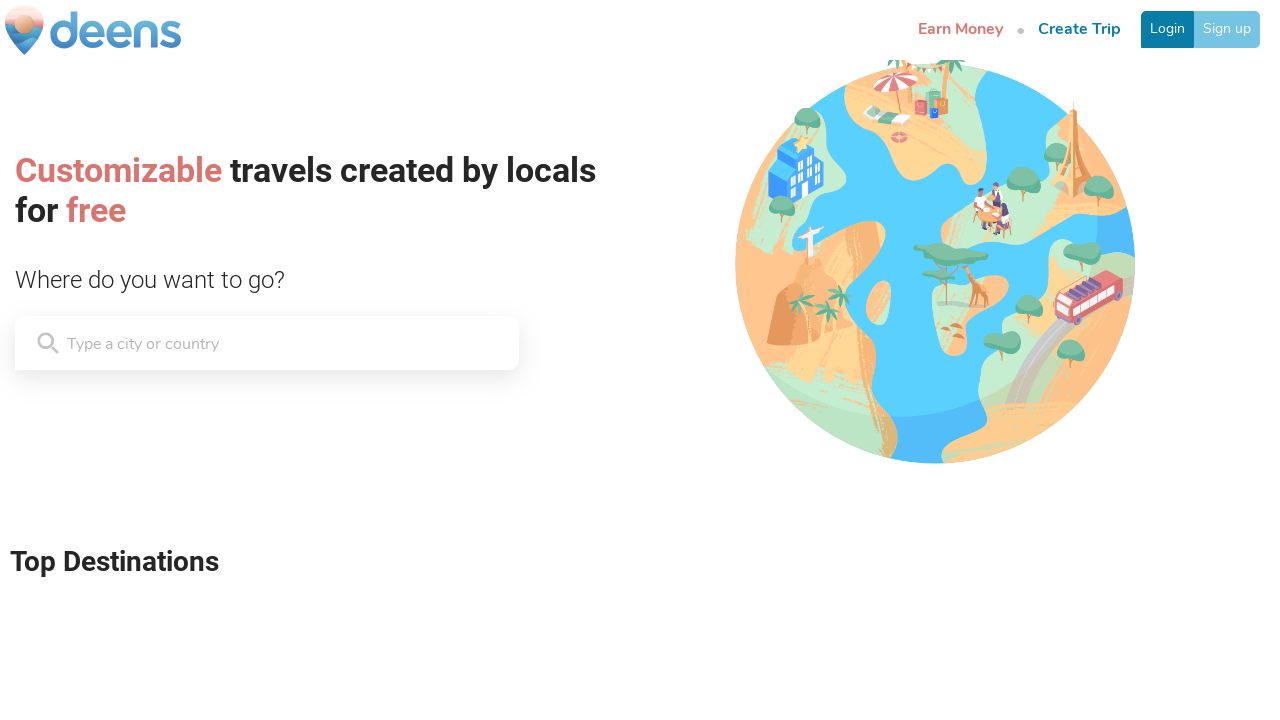

Typed 'hello' with Shift key held (resulting in 'HELLO') on [name='search']
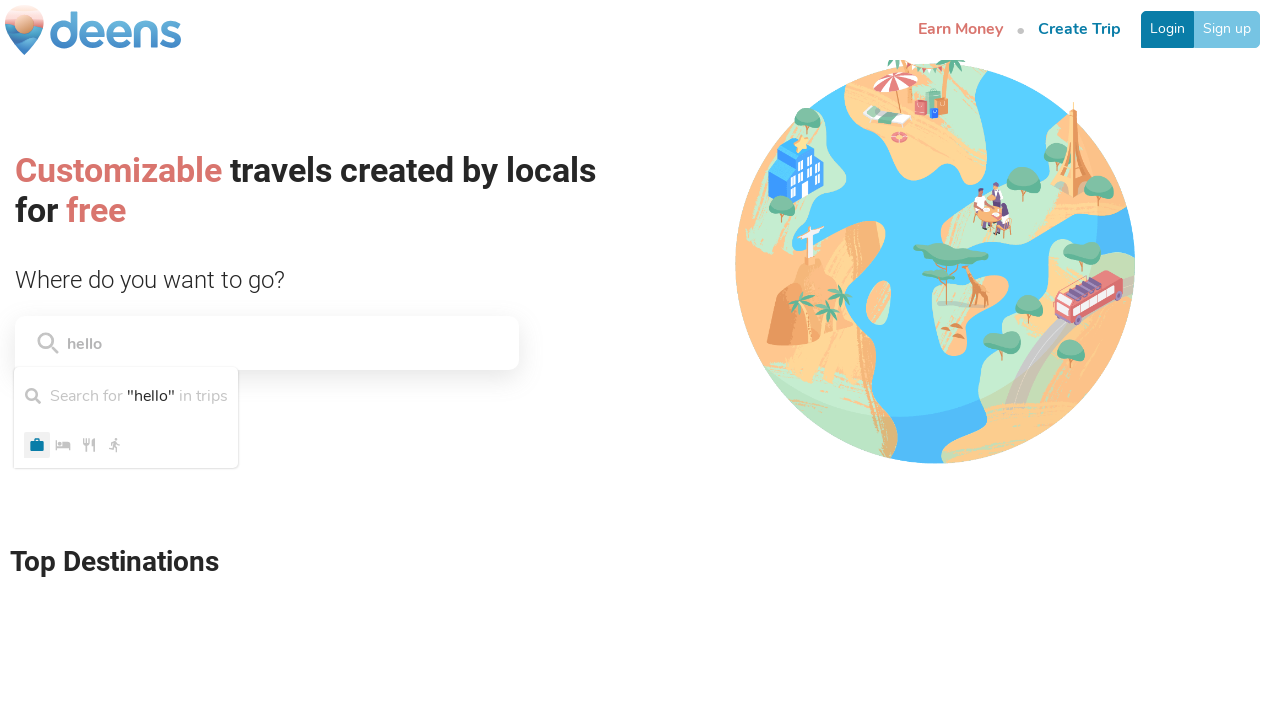

Released Shift key
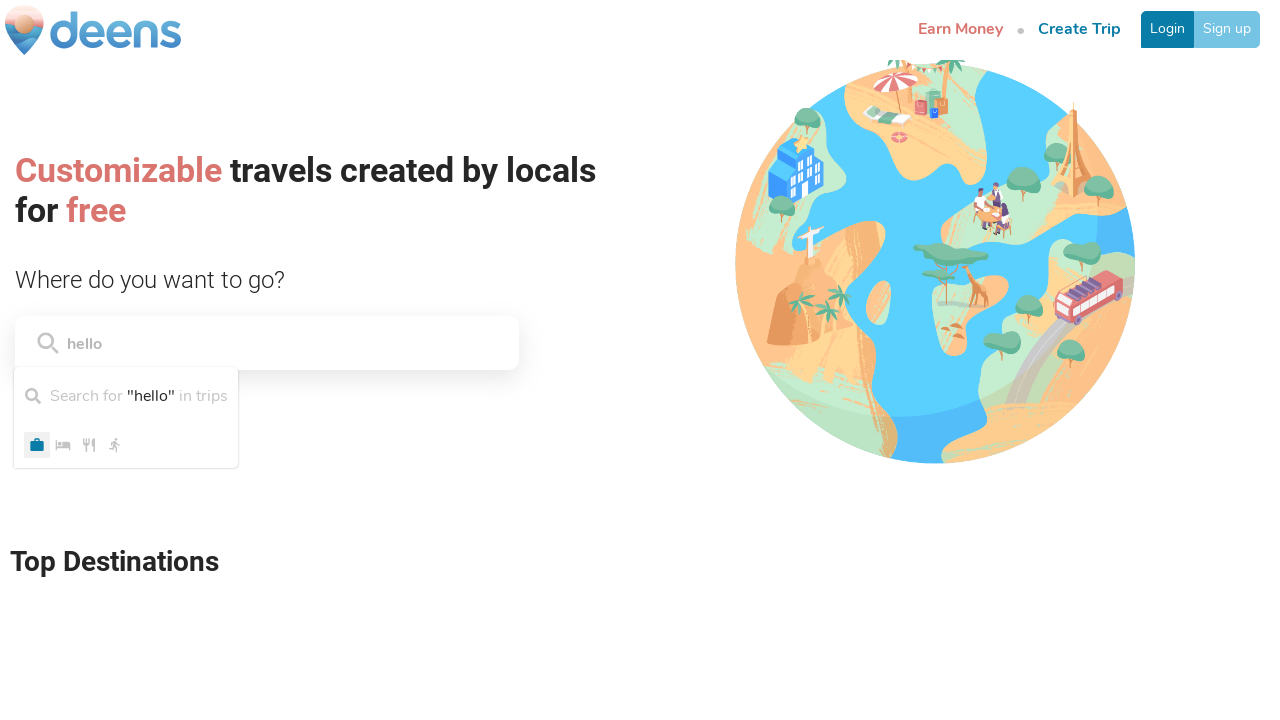

Double-clicked search element to select all text at (167, 343) on [name='search']
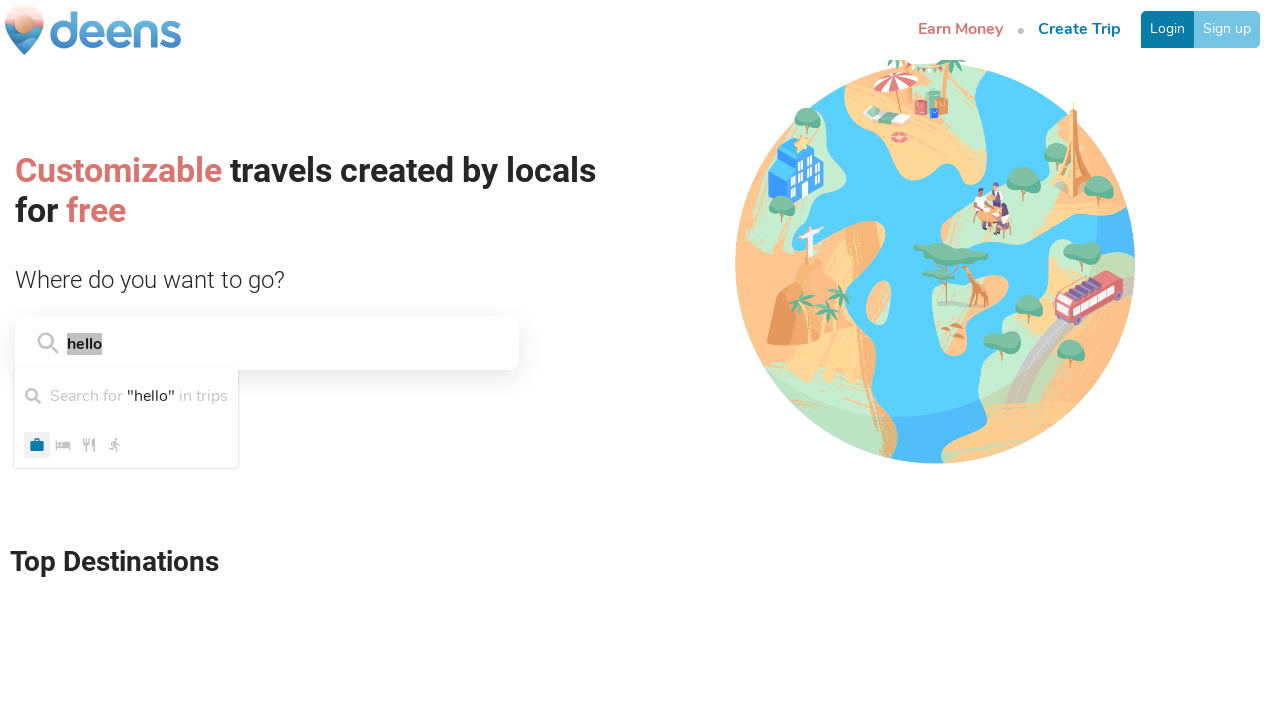

Right-clicked search element to open context menu at (167, 343) on [name='search']
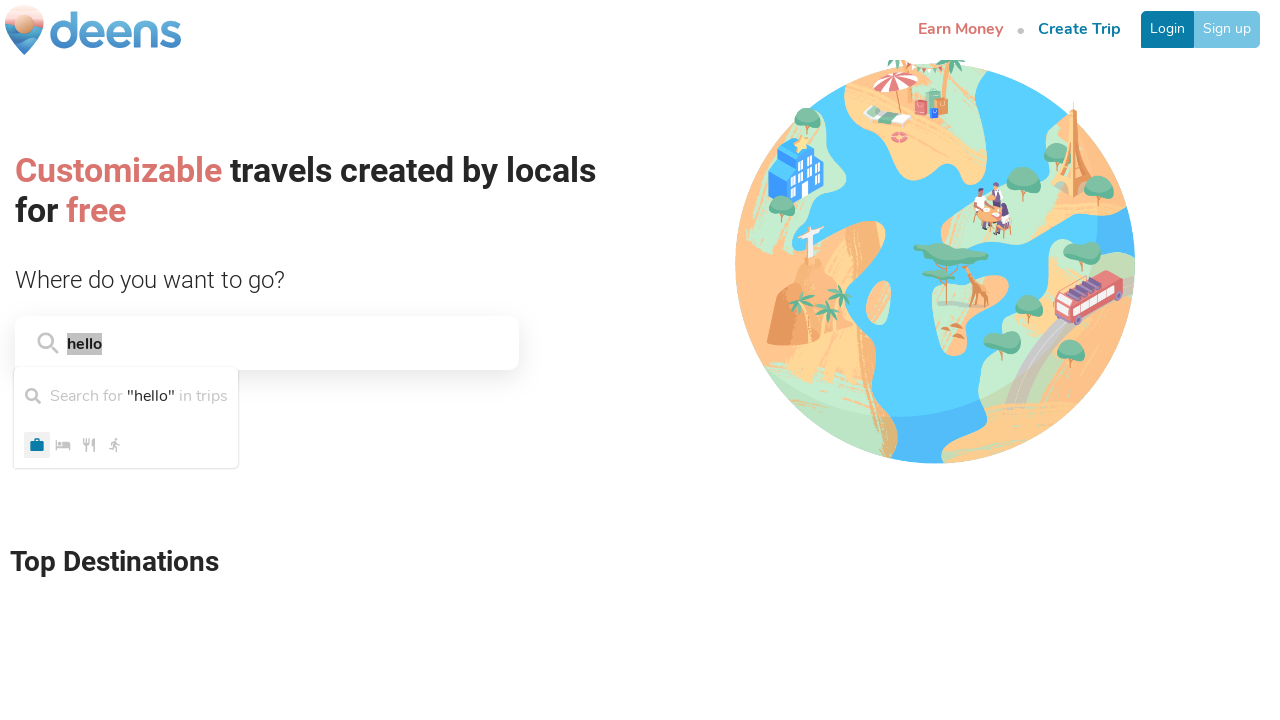

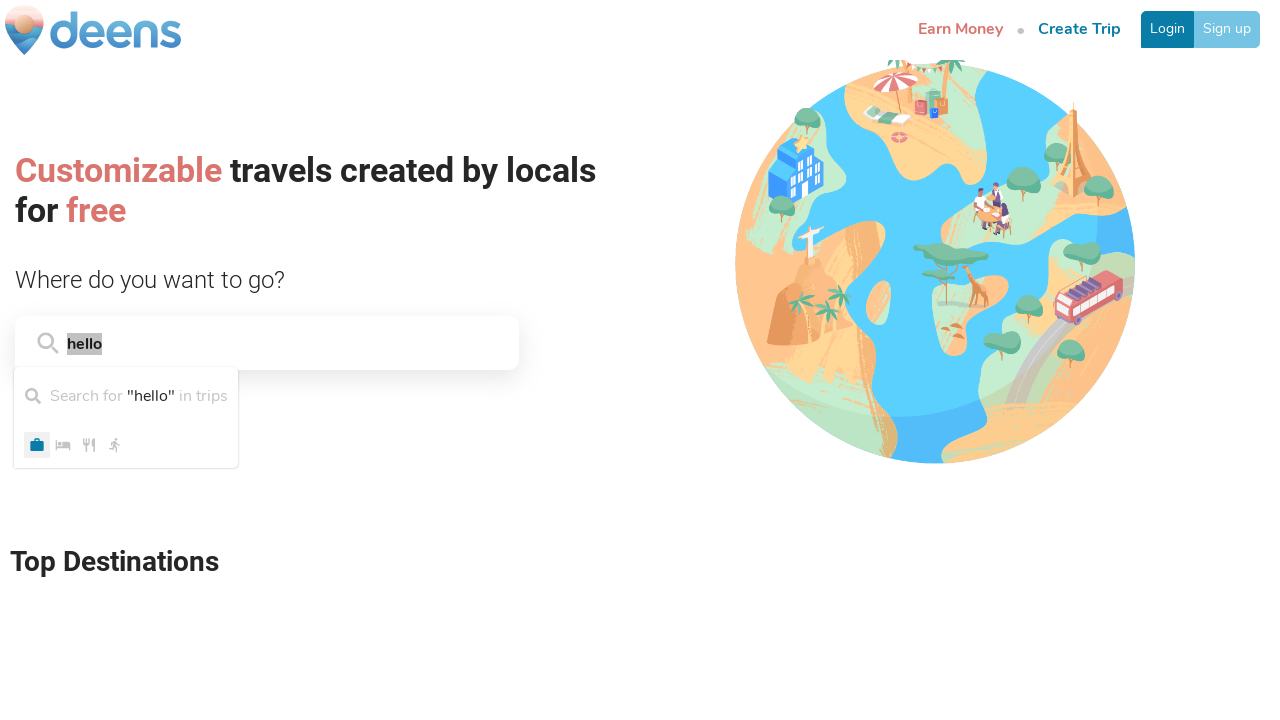